Tests element visibility on a basic form by checking if email textbox, age radio button, education textarea are displayed, and fills them with test data

Starting URL: https://automationfc.github.io/basic-form/index.html

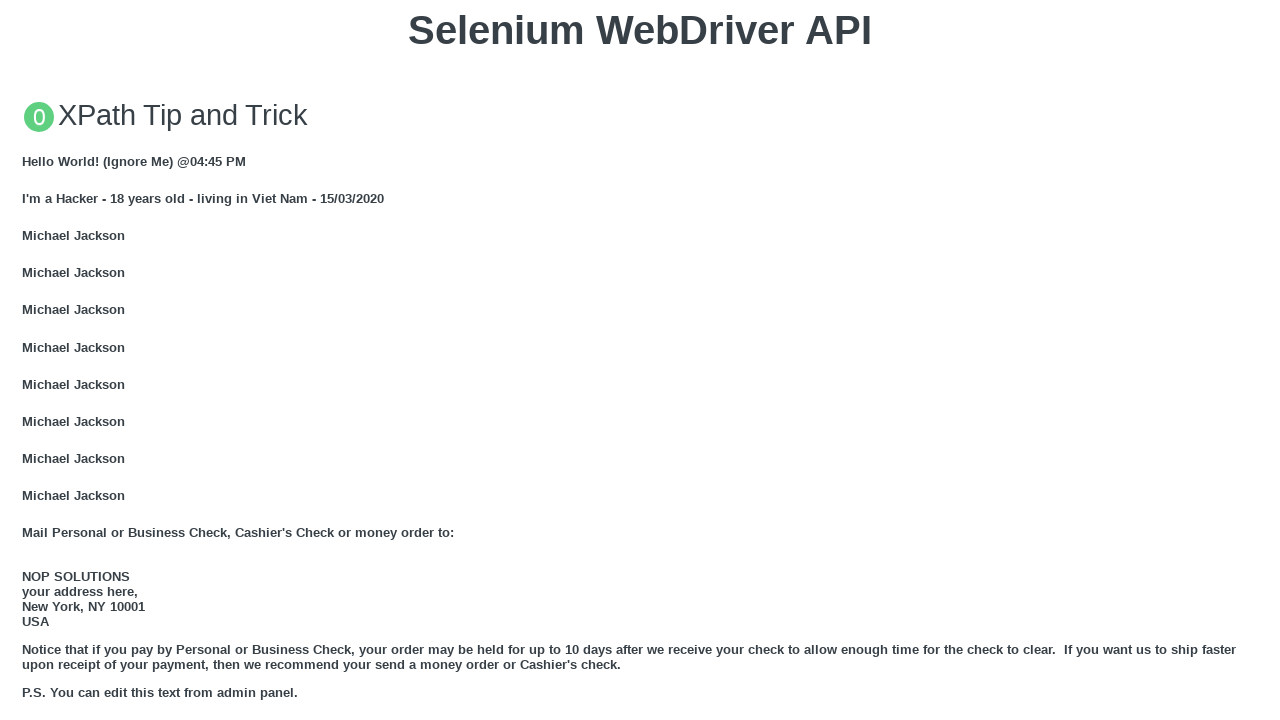

Email textbox is visible
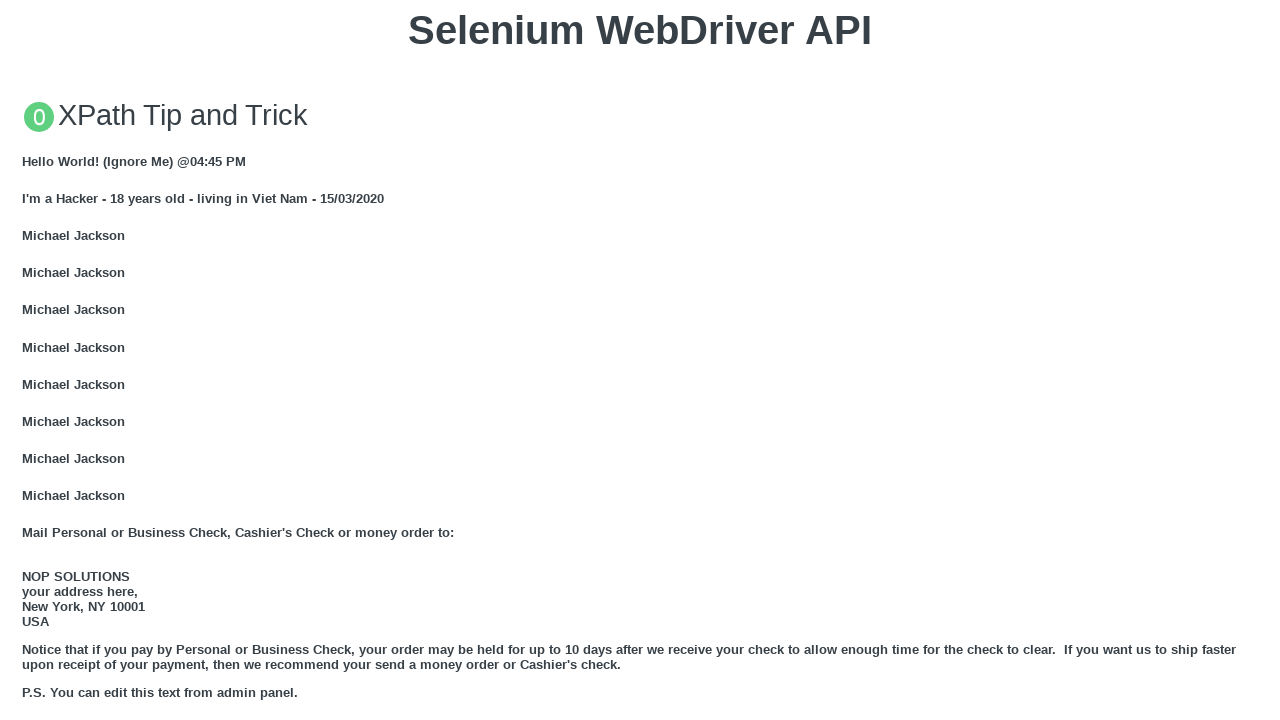

Filled email textbox with 'Automation Testing' on input#mail
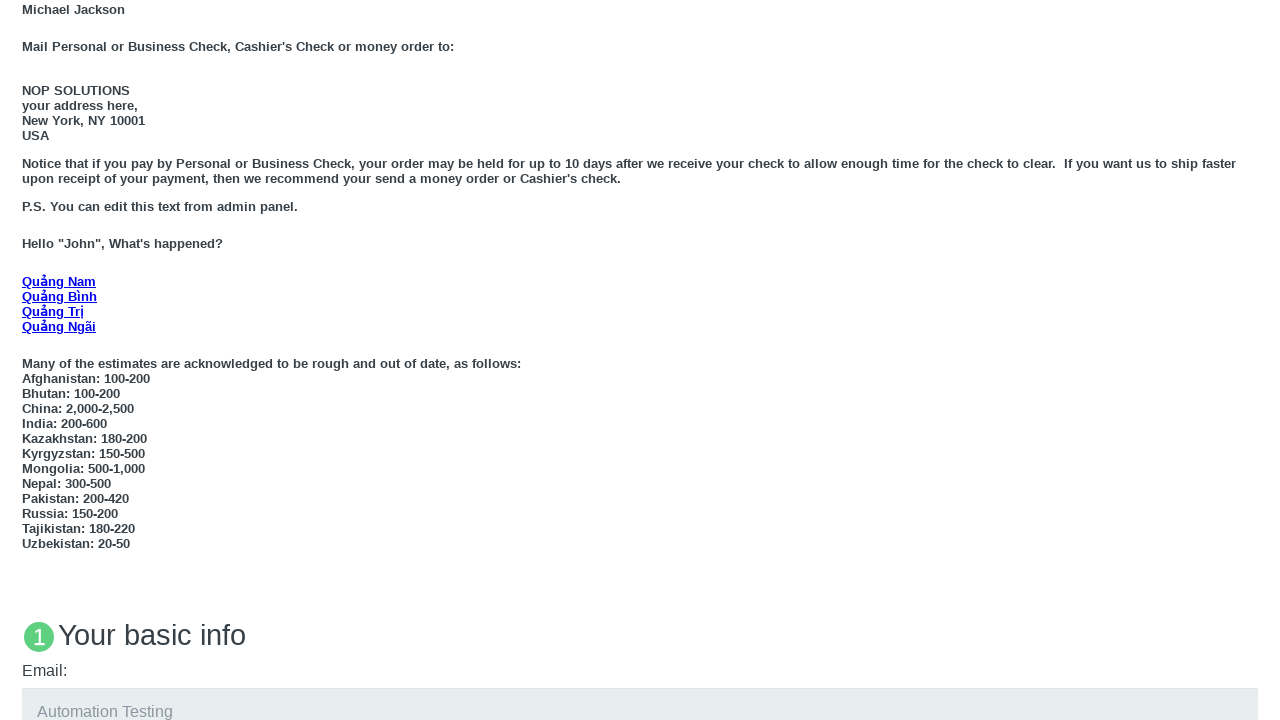

Age 'Under 18' radio button is visible
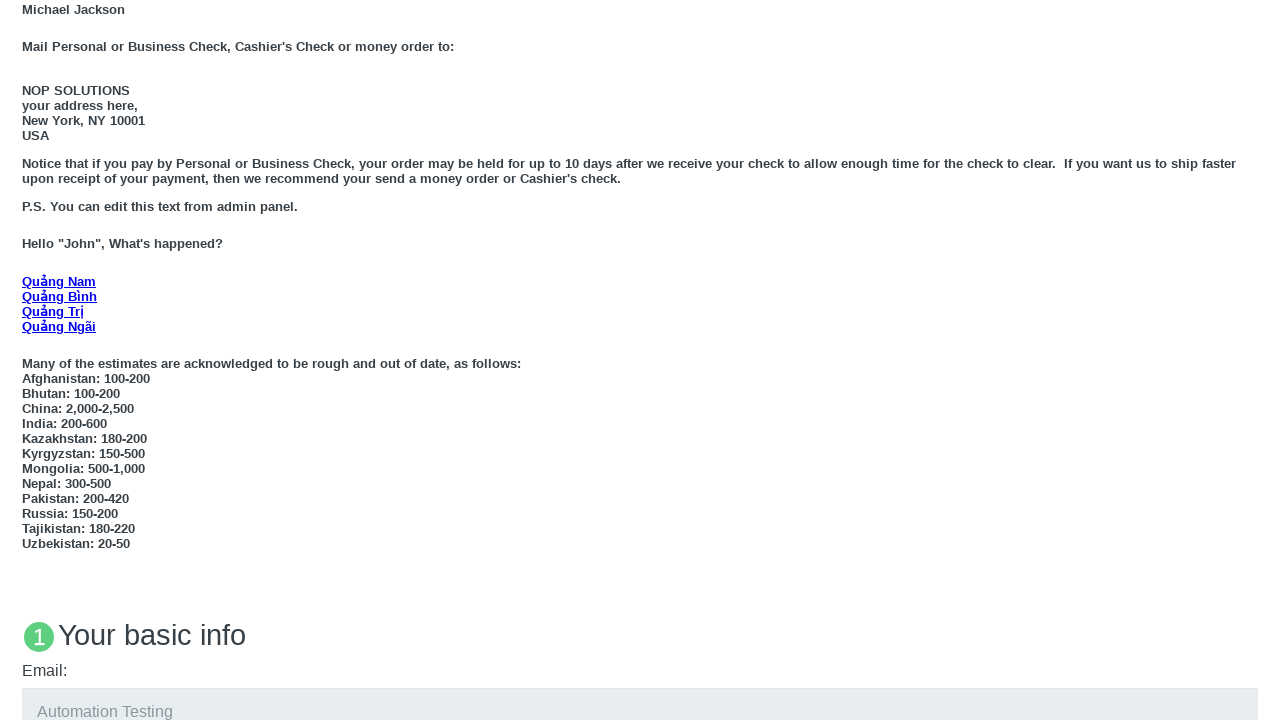

Clicked 'Under 18' radio button at (76, 360) on xpath=//label[text()='Under 18']
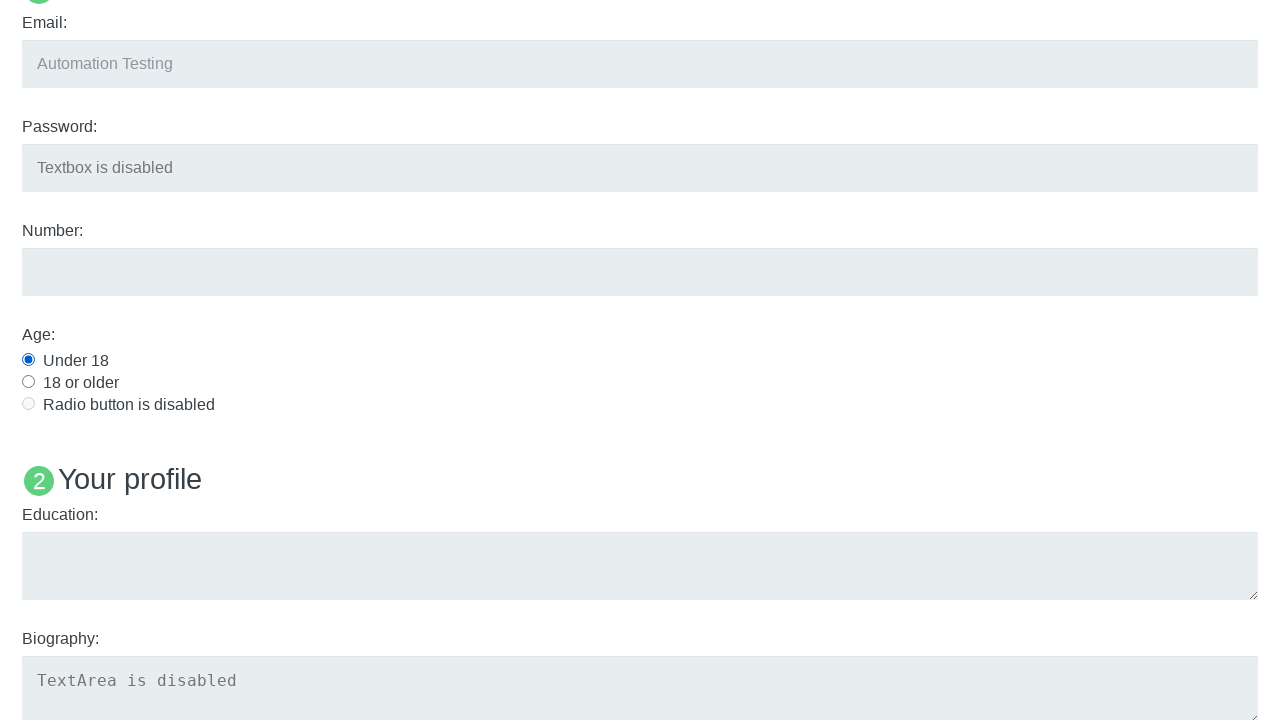

Education textarea is visible
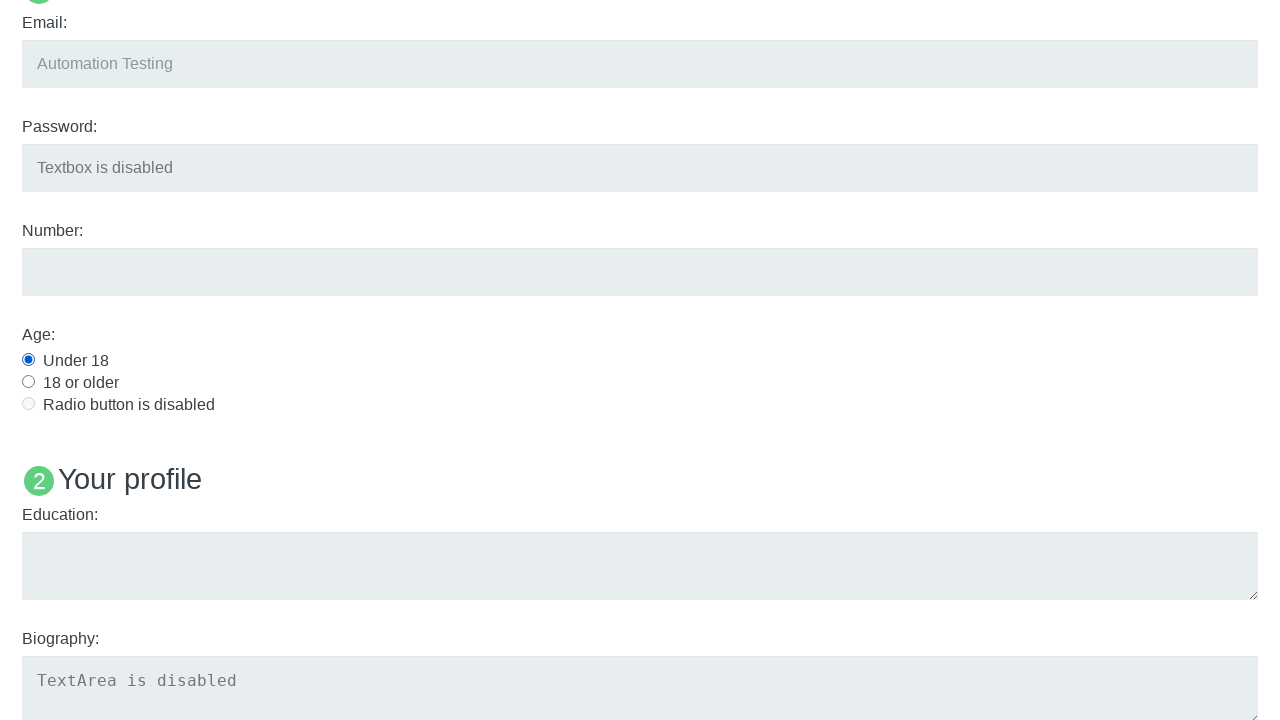

Filled education textarea with 'Automation Testing' on textarea#edu
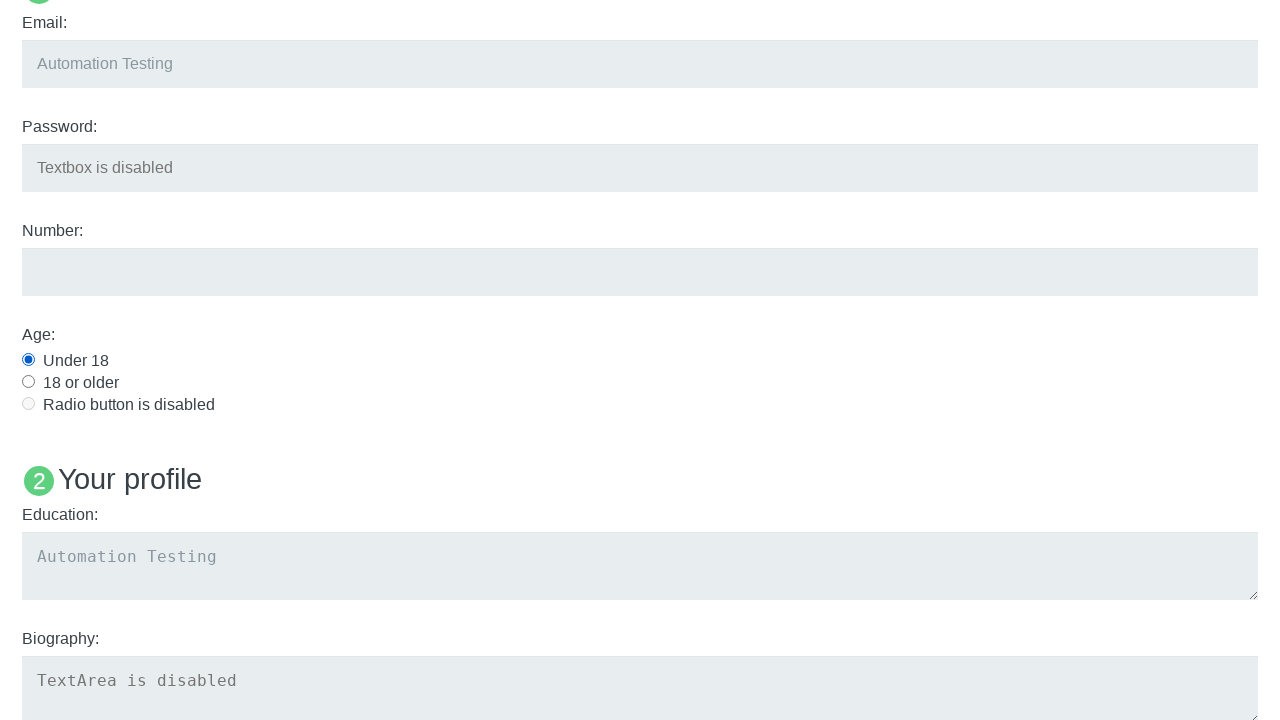

Checked visibility of 'Name: User5' element (expected to not be displayed)
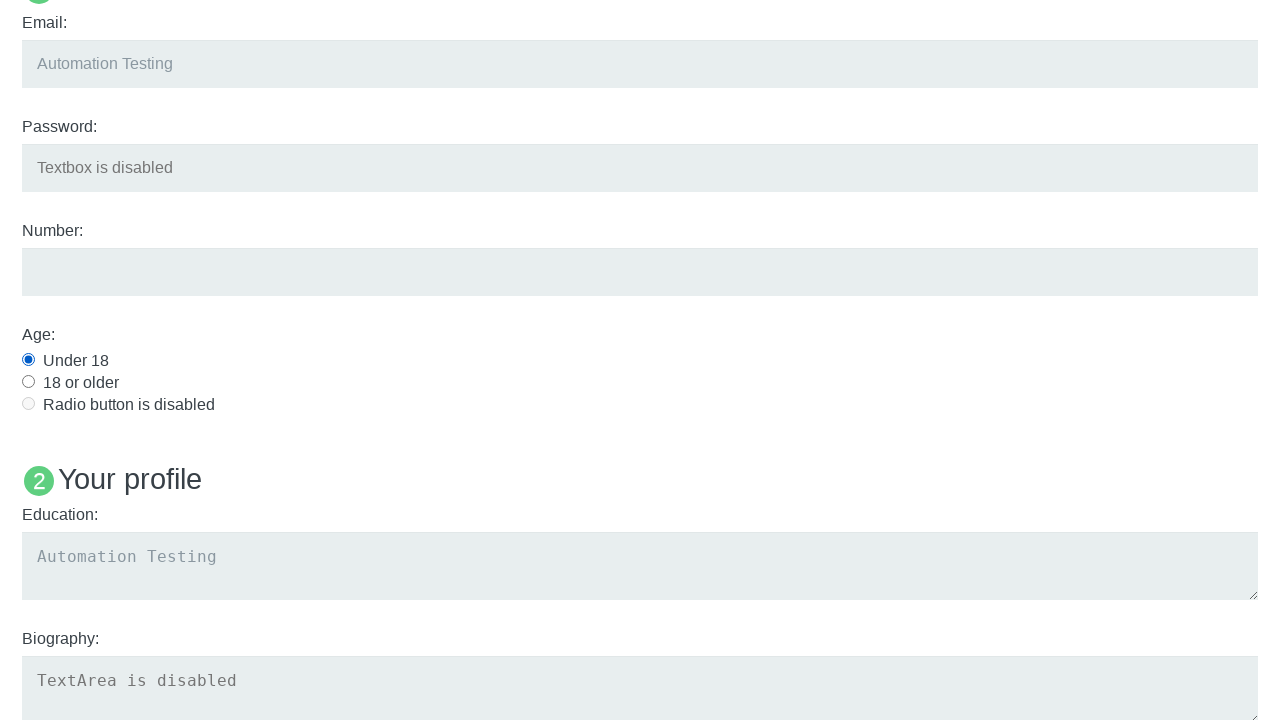

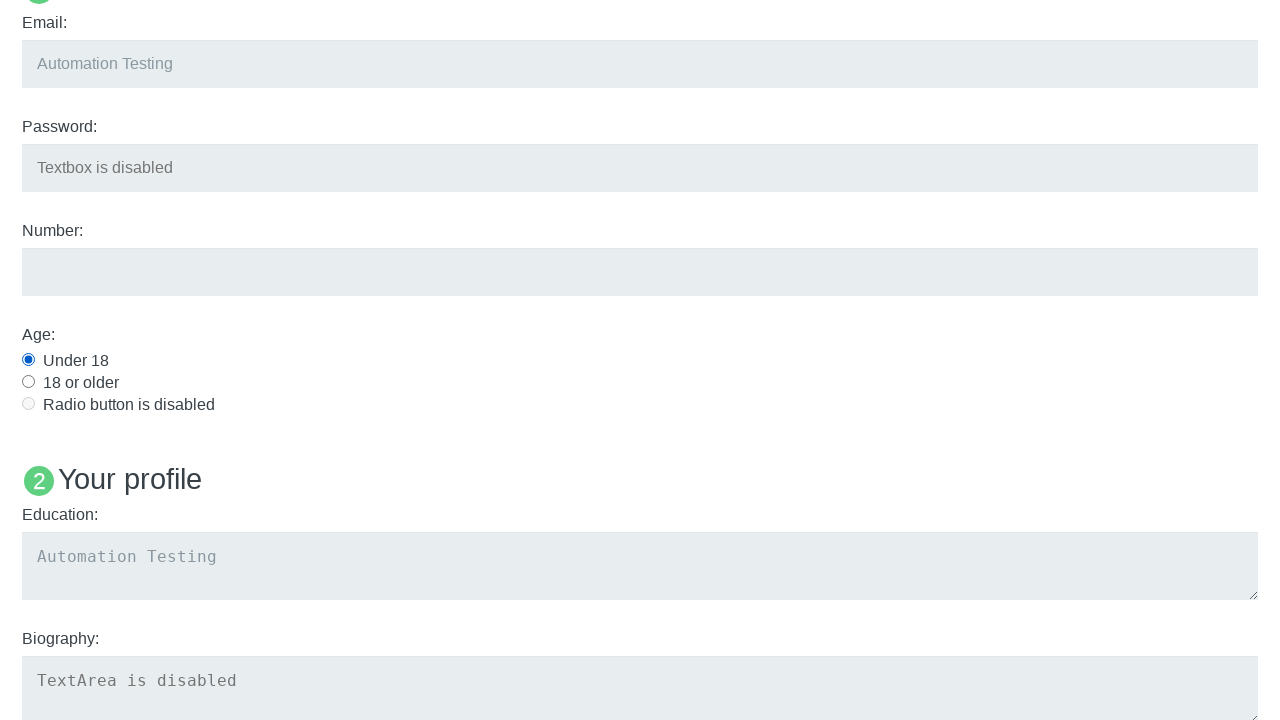